Tests that Clear completed button is hidden when no items are completed

Starting URL: https://demo.playwright.dev/todomvc

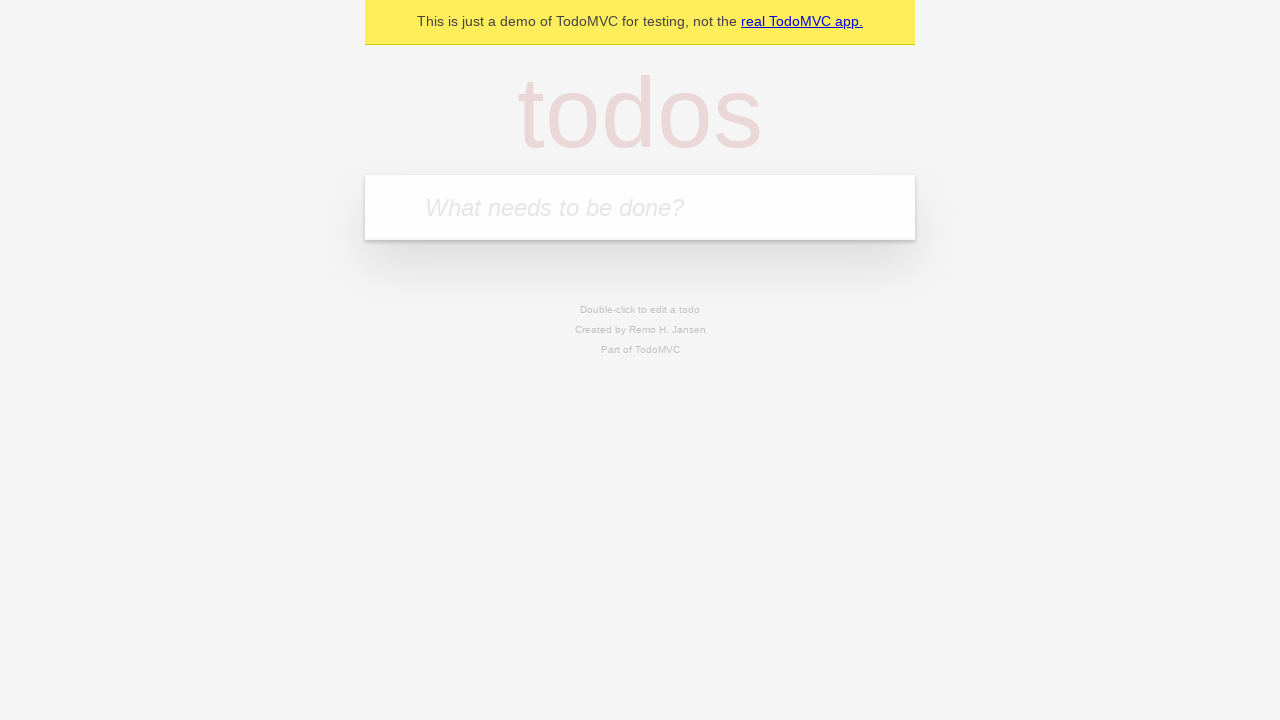

Navigated to TodoMVC demo page
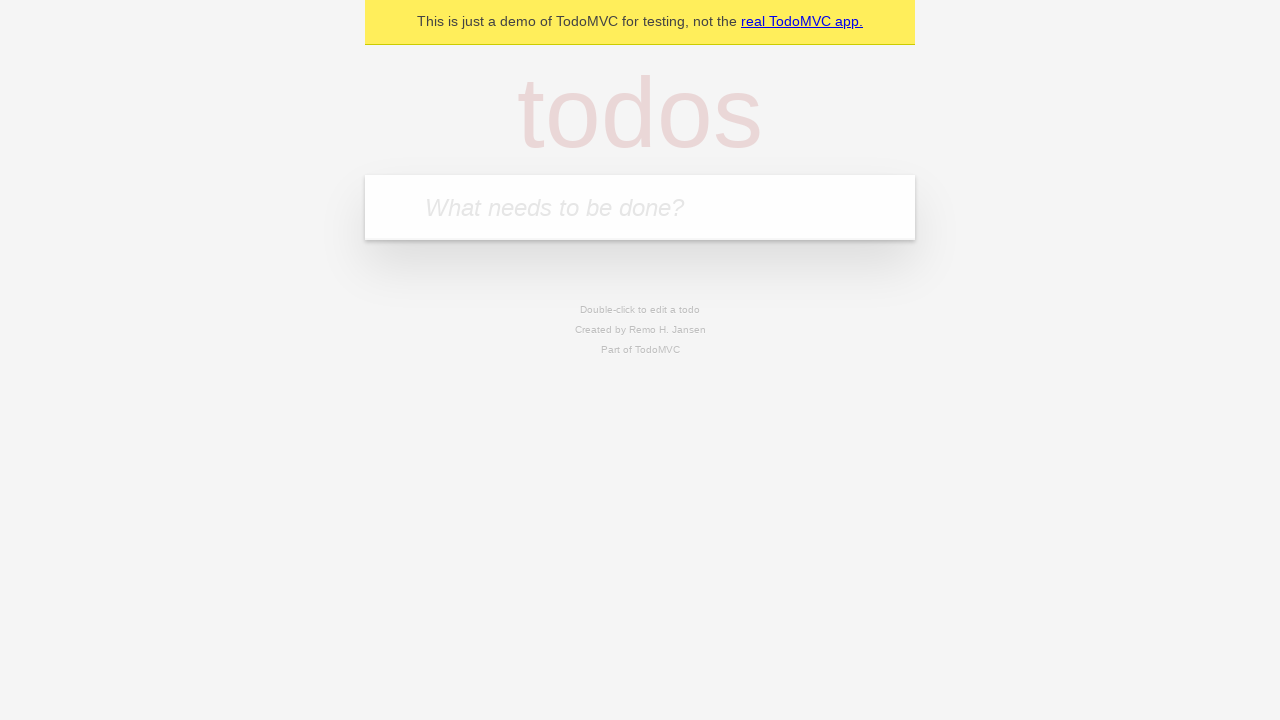

Filled input with first todo item 'buy some cheese' on internal:attr=[placeholder="What needs to be done?"i]
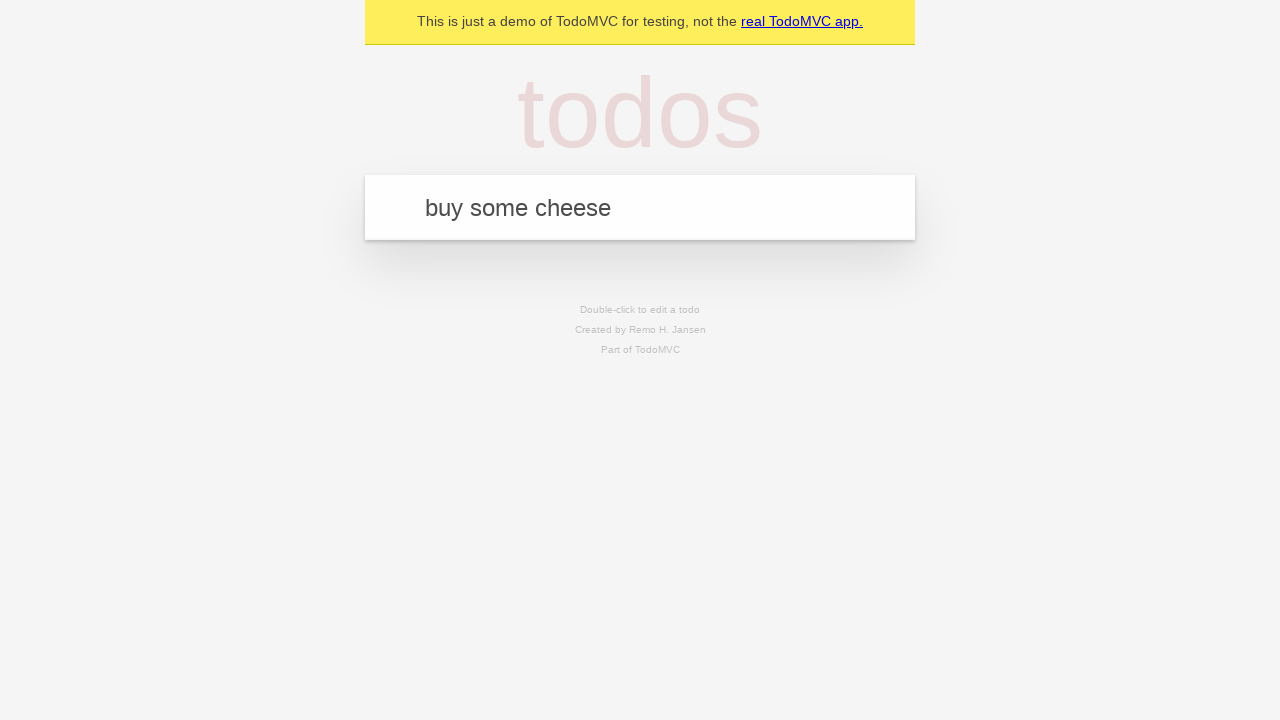

Pressed Enter to add first todo on internal:attr=[placeholder="What needs to be done?"i]
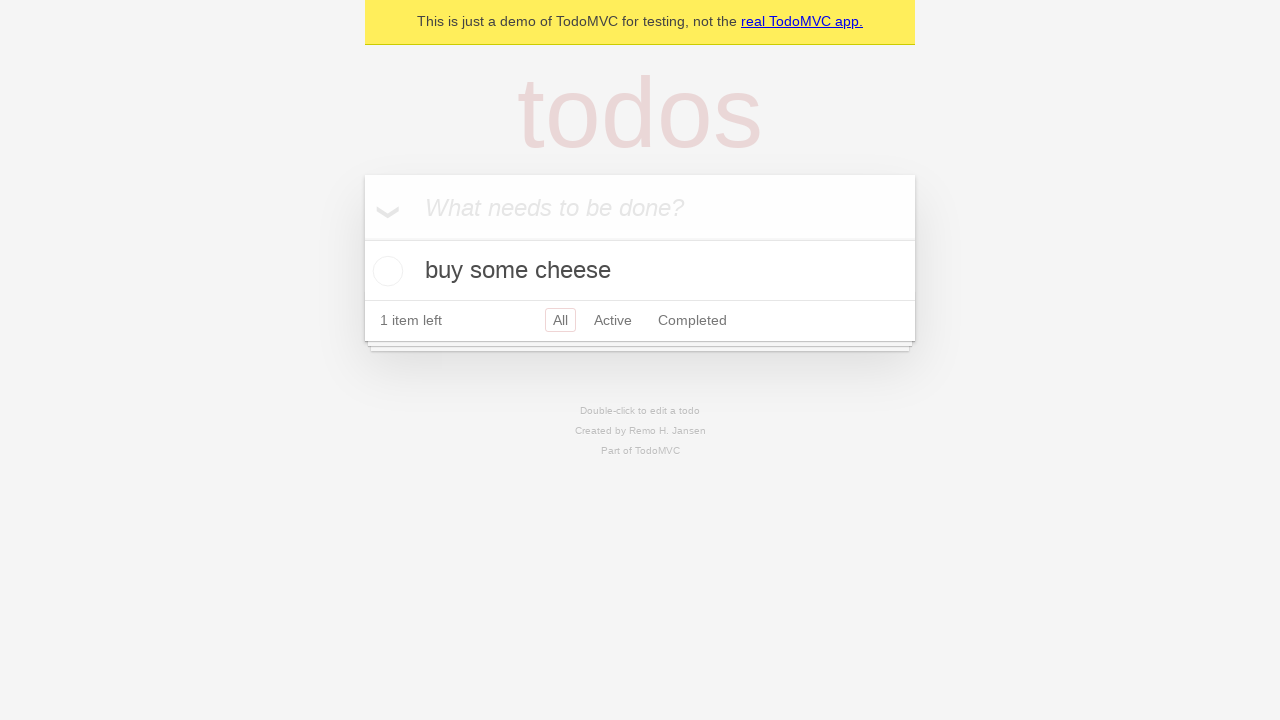

Filled input with second todo item 'feed the cat' on internal:attr=[placeholder="What needs to be done?"i]
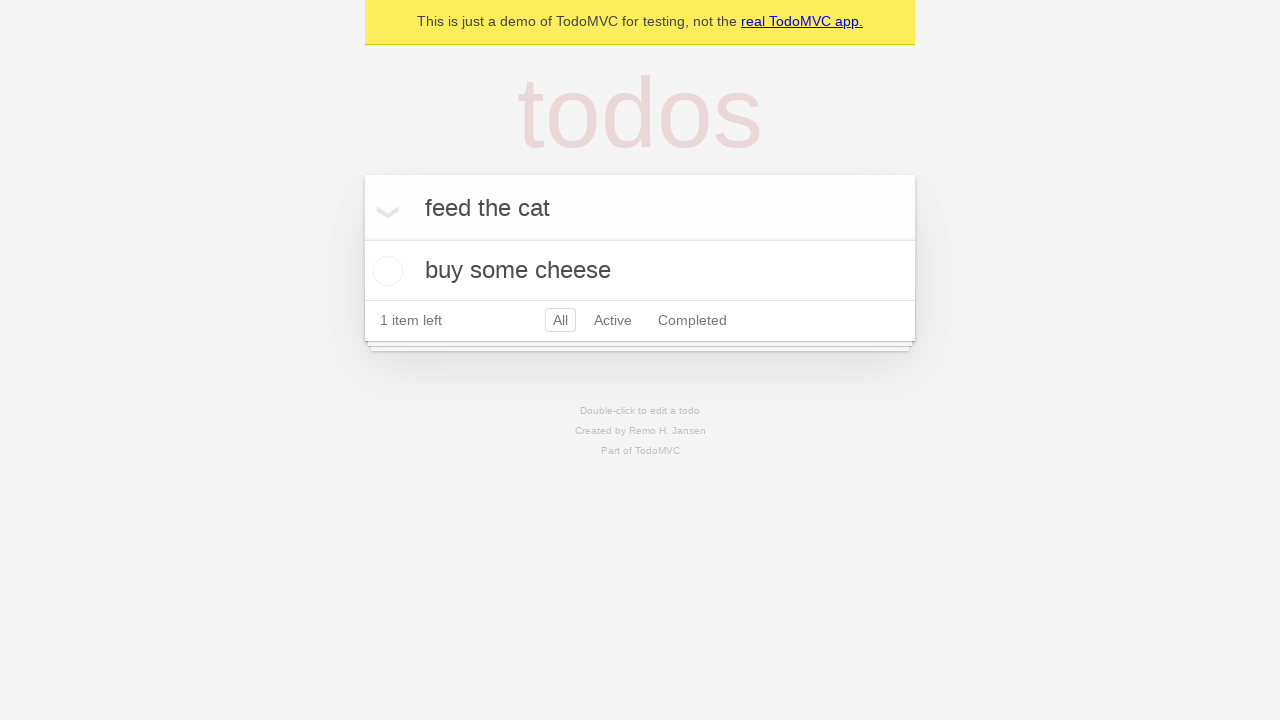

Pressed Enter to add second todo on internal:attr=[placeholder="What needs to be done?"i]
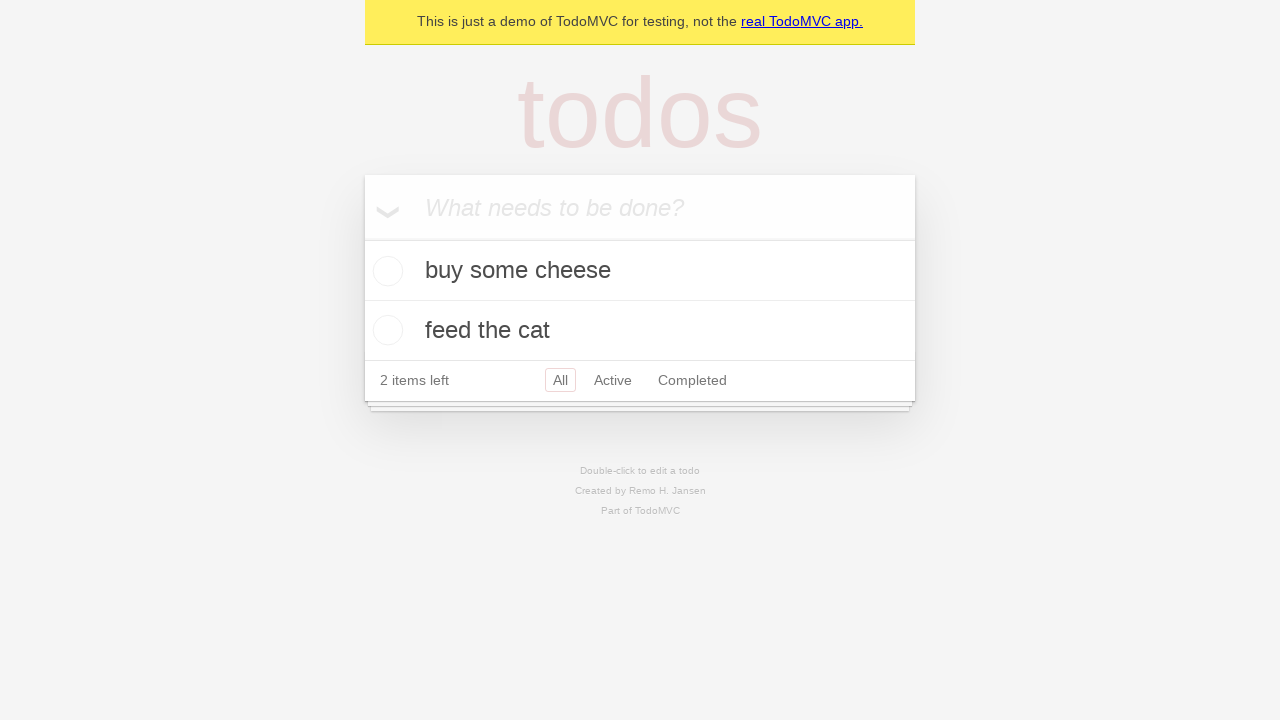

Filled input with third todo item 'book a doctors appointment' on internal:attr=[placeholder="What needs to be done?"i]
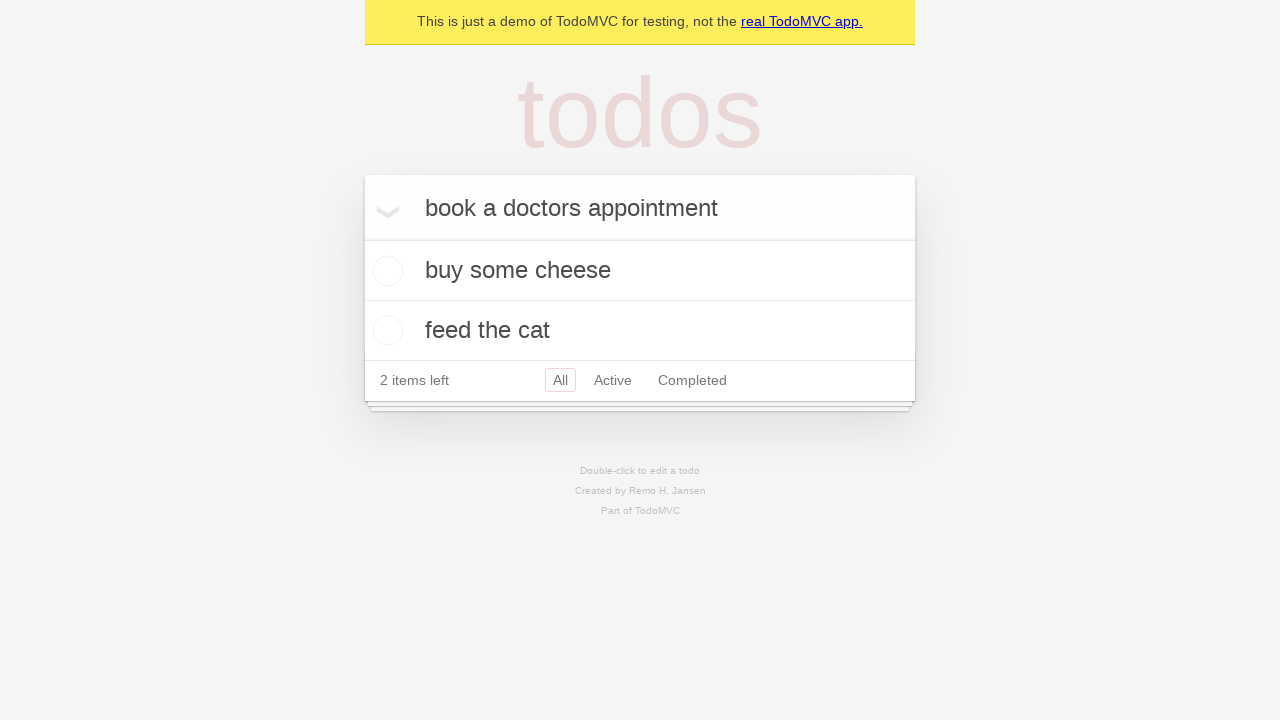

Pressed Enter to add third todo on internal:attr=[placeholder="What needs to be done?"i]
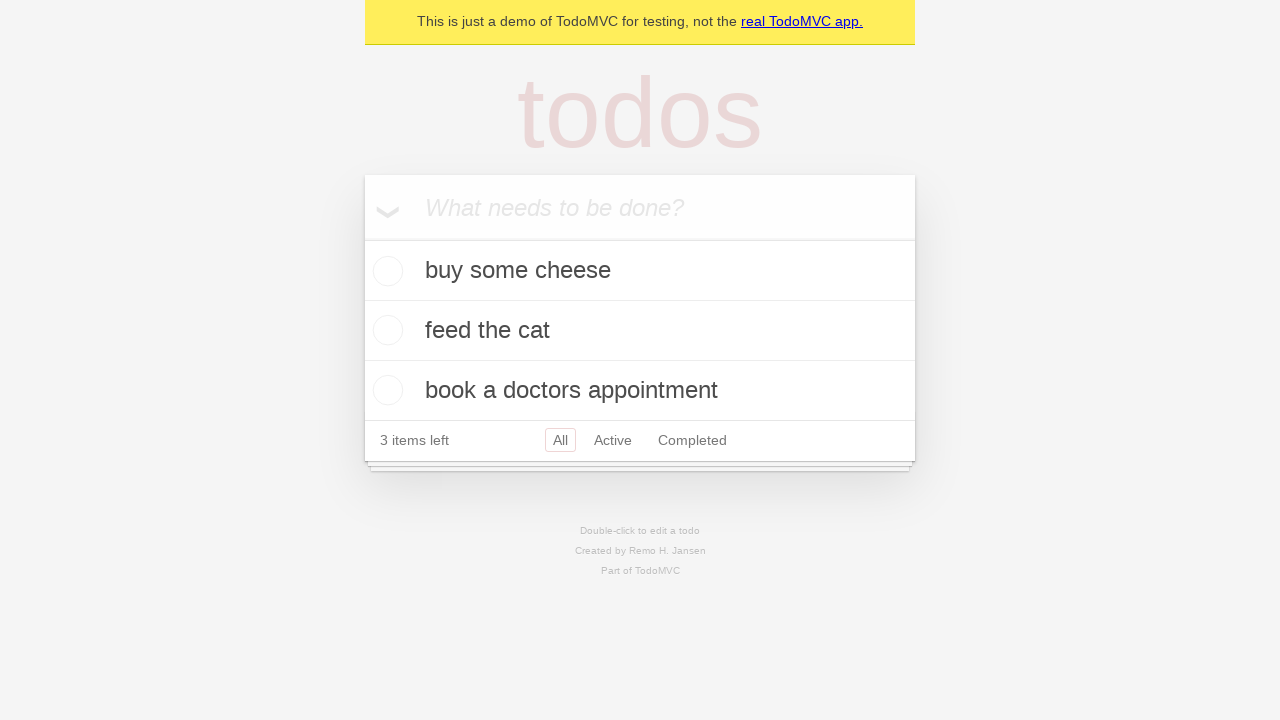

Checked the first todo item at (385, 271) on .todo-list li .toggle >> nth=0
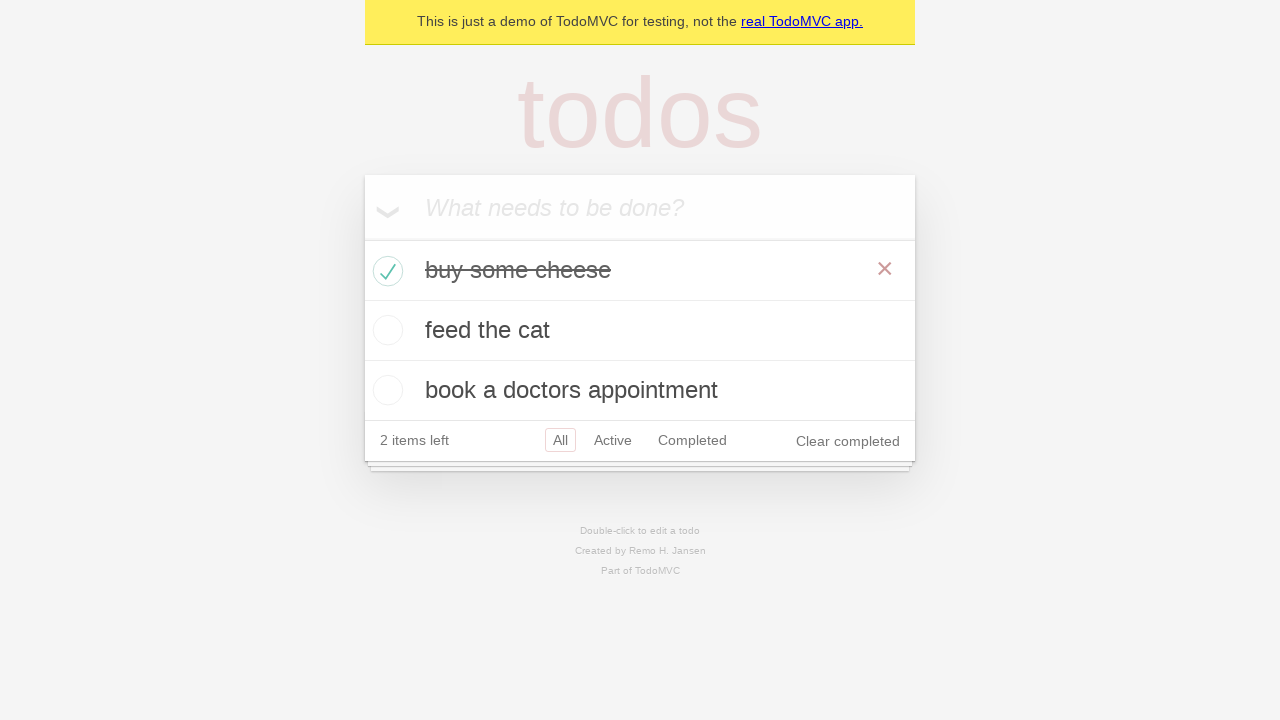

Clicked 'Clear completed' button at (848, 441) on internal:role=button[name="Clear completed"i]
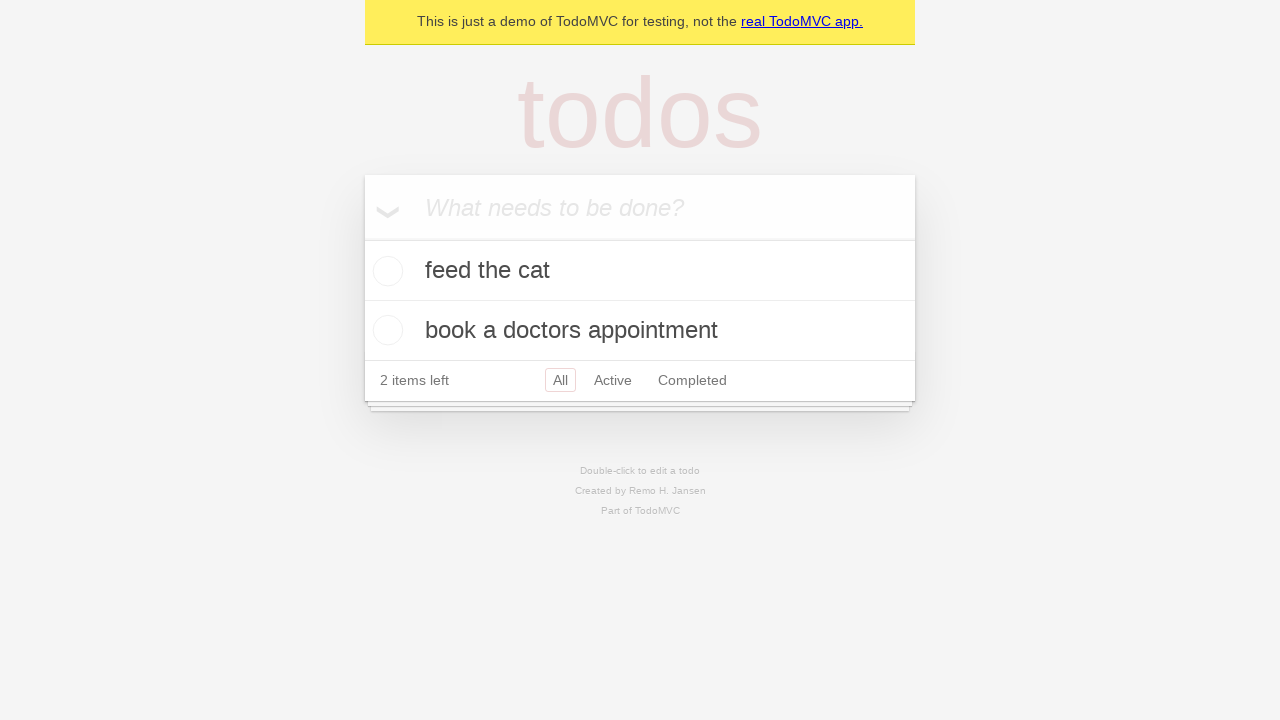

Waited 500ms for Clear completed button to be hidden
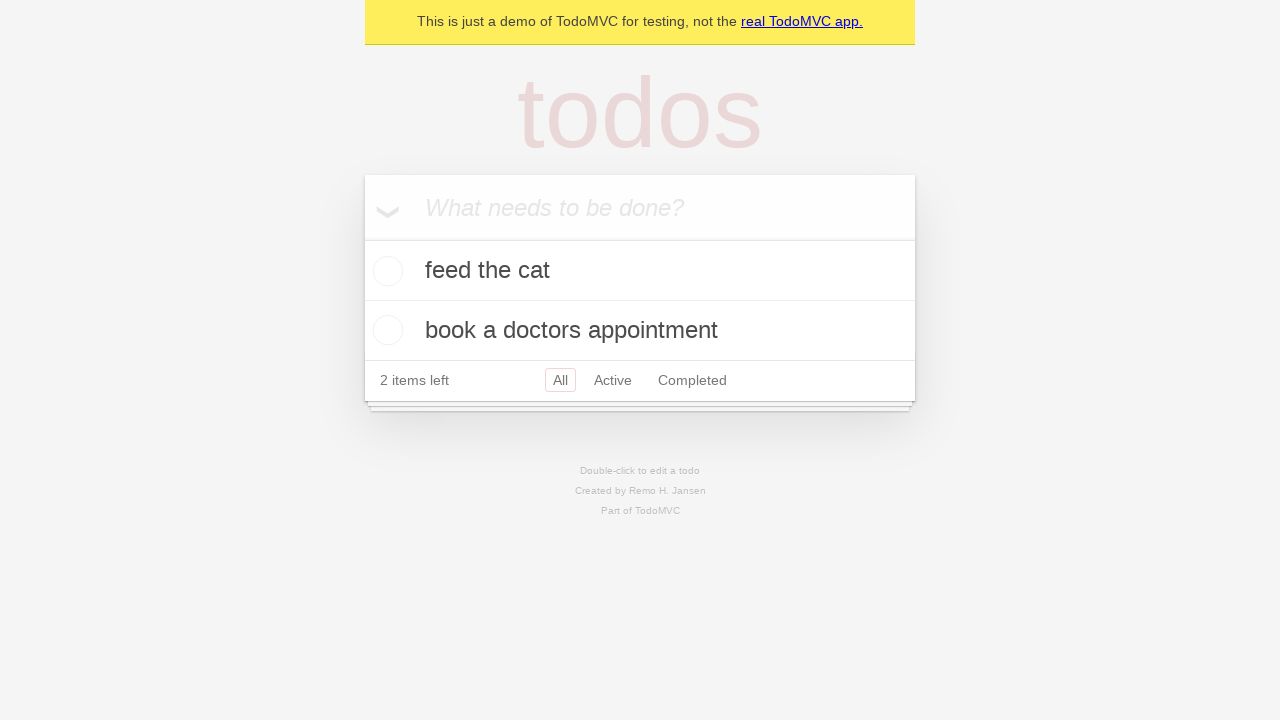

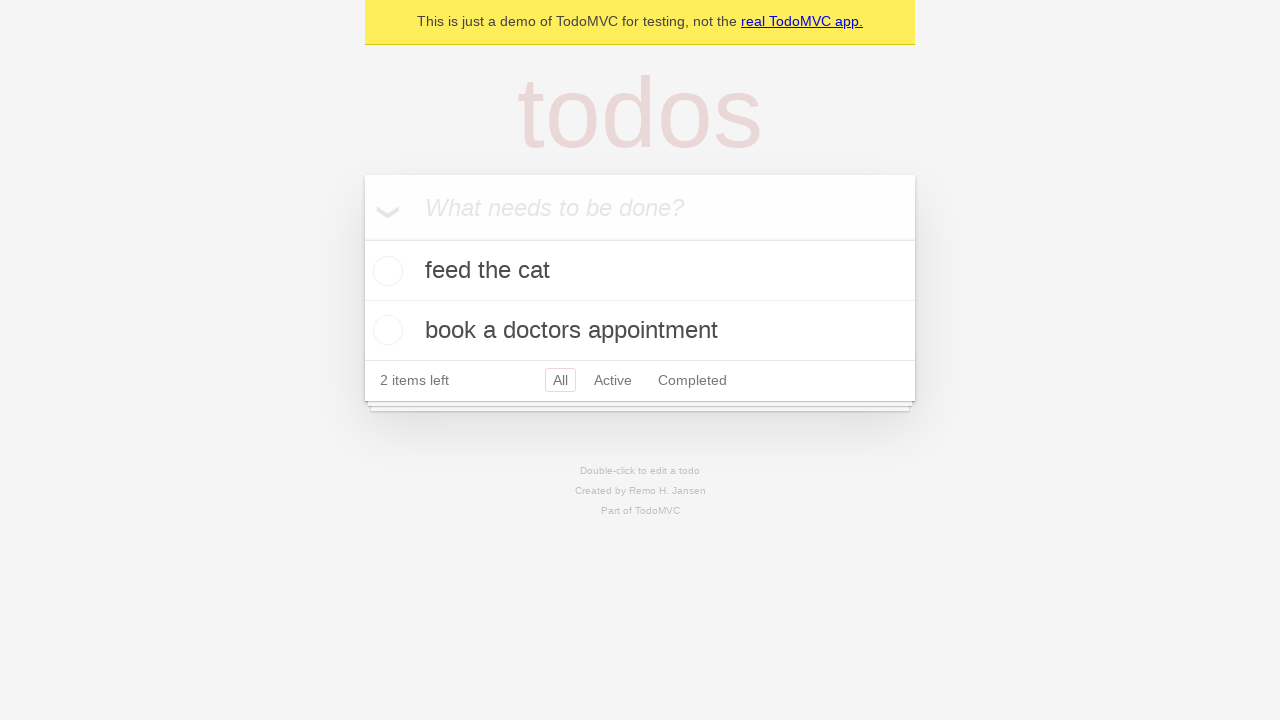